Navigates to Hacker News and verifies that post elements are displayed on the page, then checks for the "More" link to navigate to additional pages.

Starting URL: https://news.ycombinator.com/

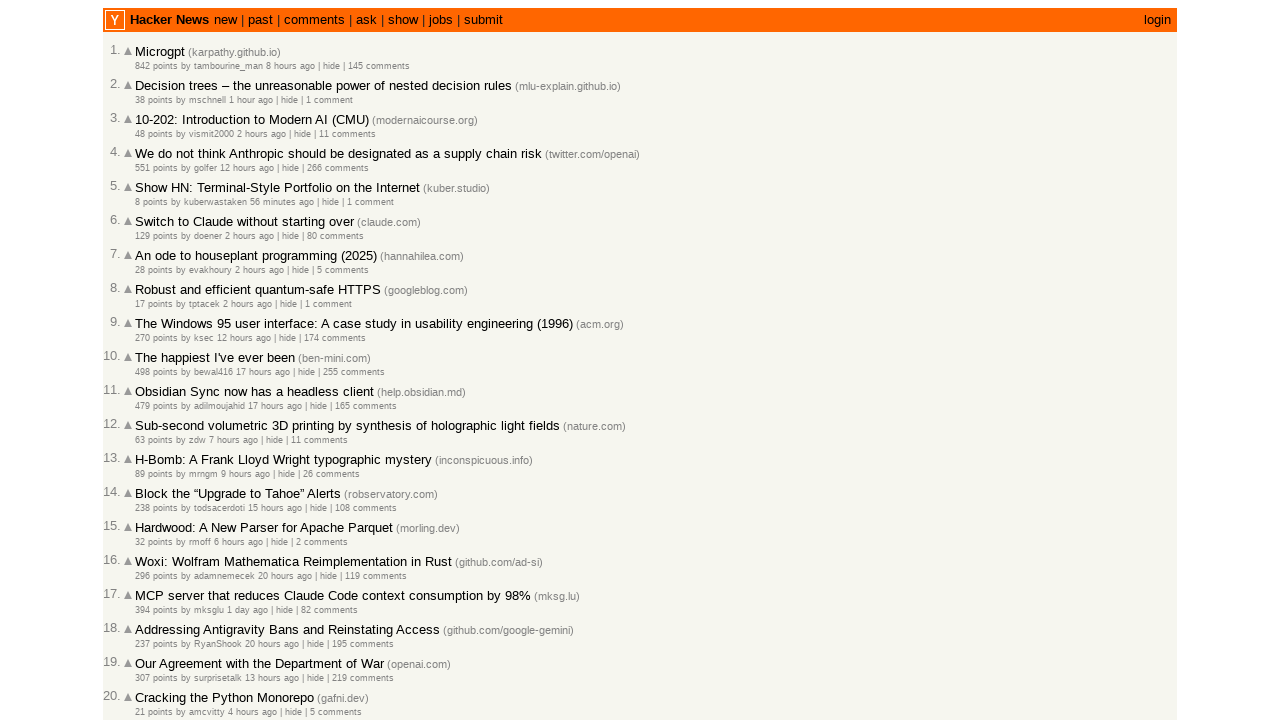

Waited for post elements to load on Hacker News homepage
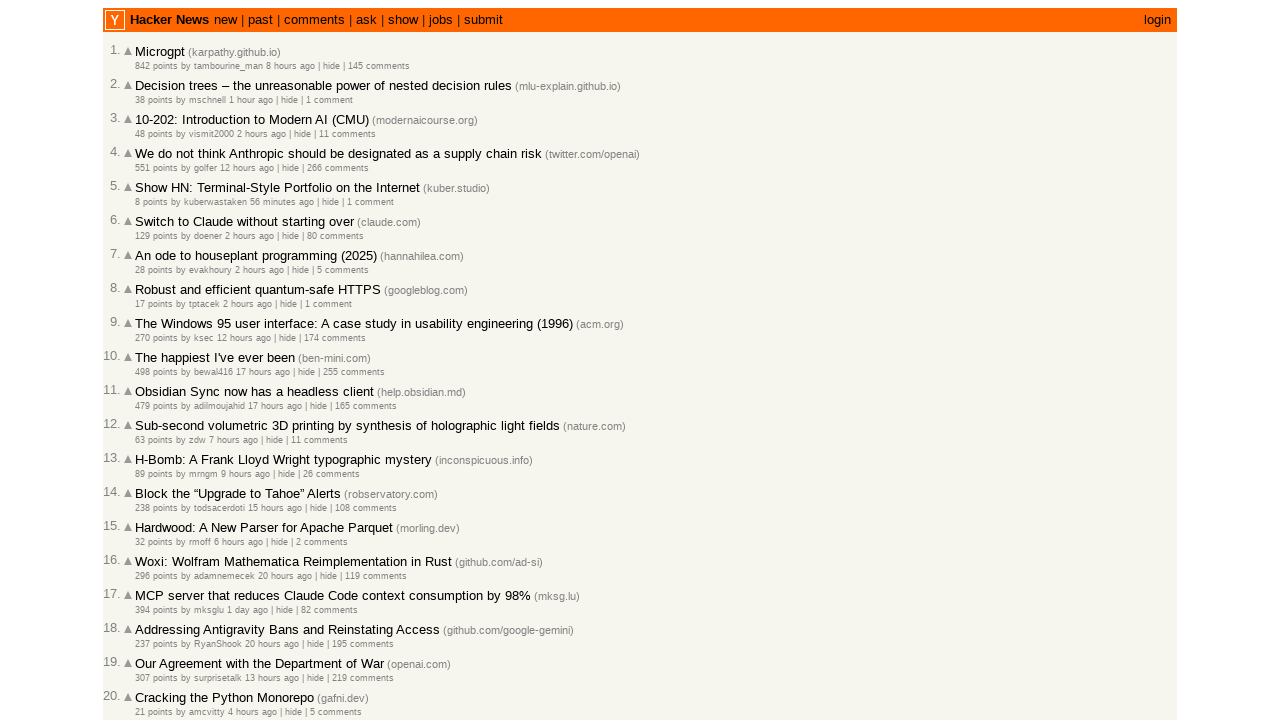

Verified 'More' link exists for pagination
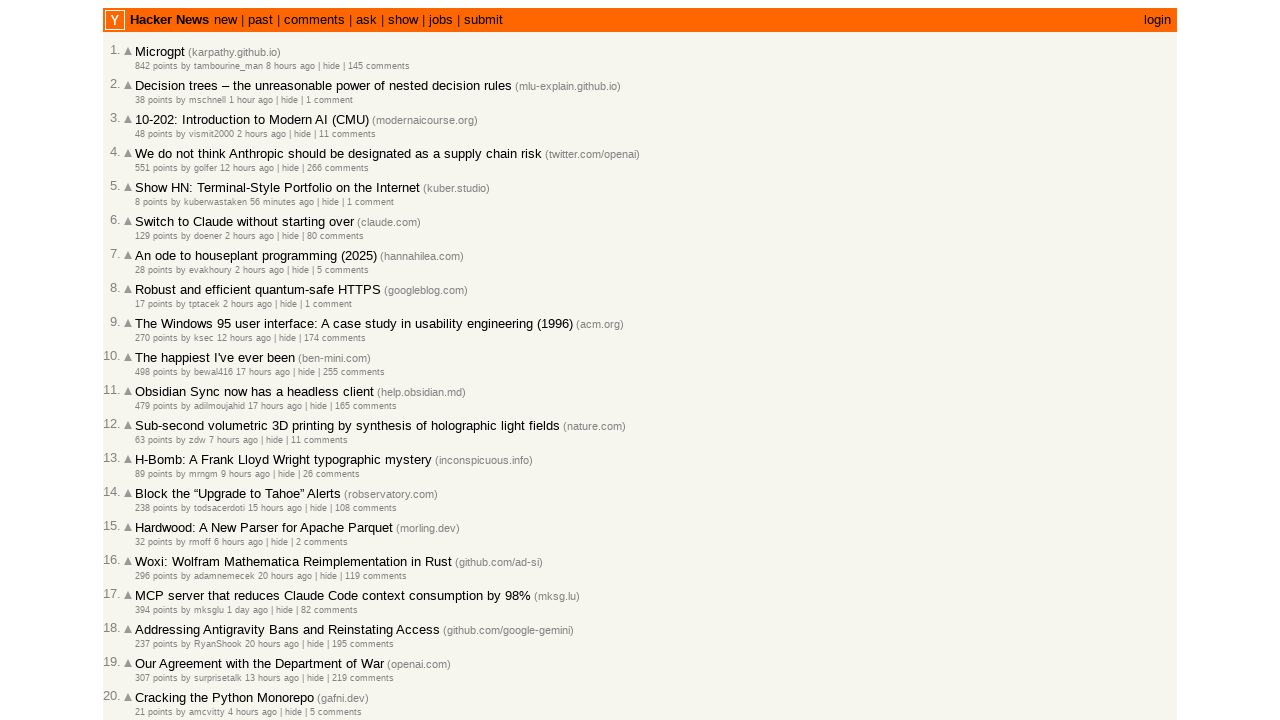

Clicked 'More' link to navigate to next page at (149, 616) on .morelink
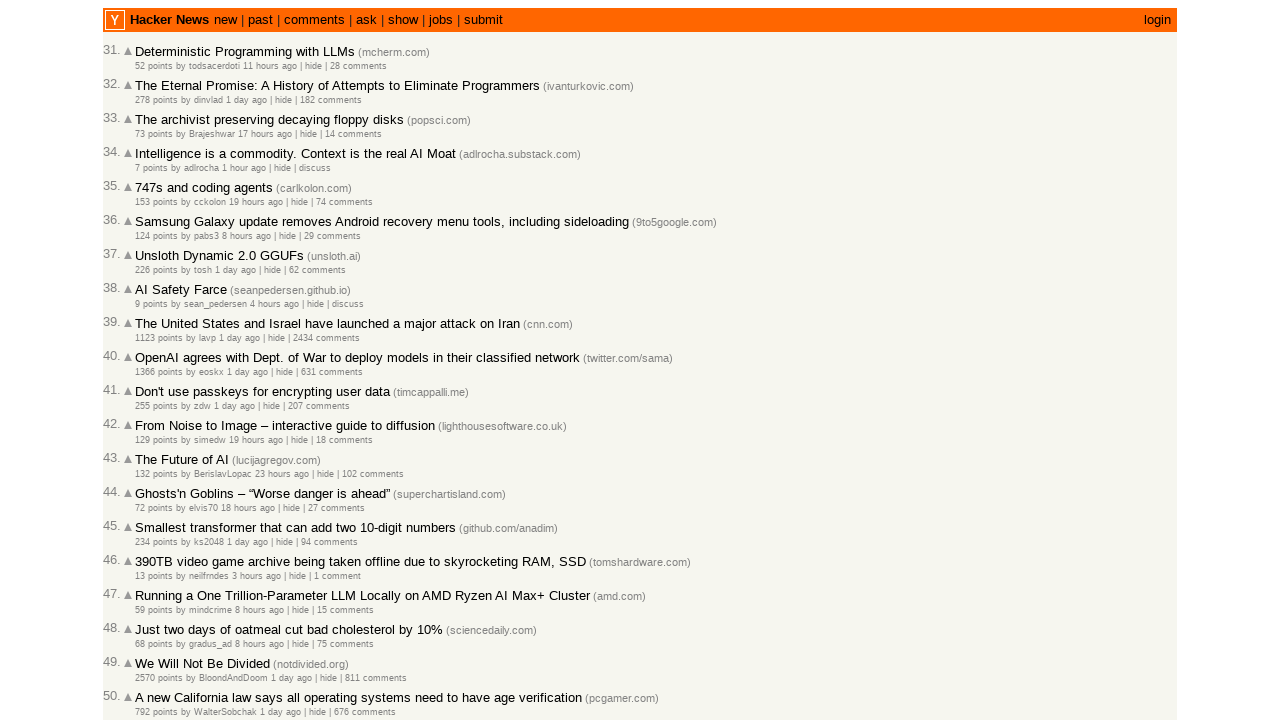

Waited for post elements to load on next page
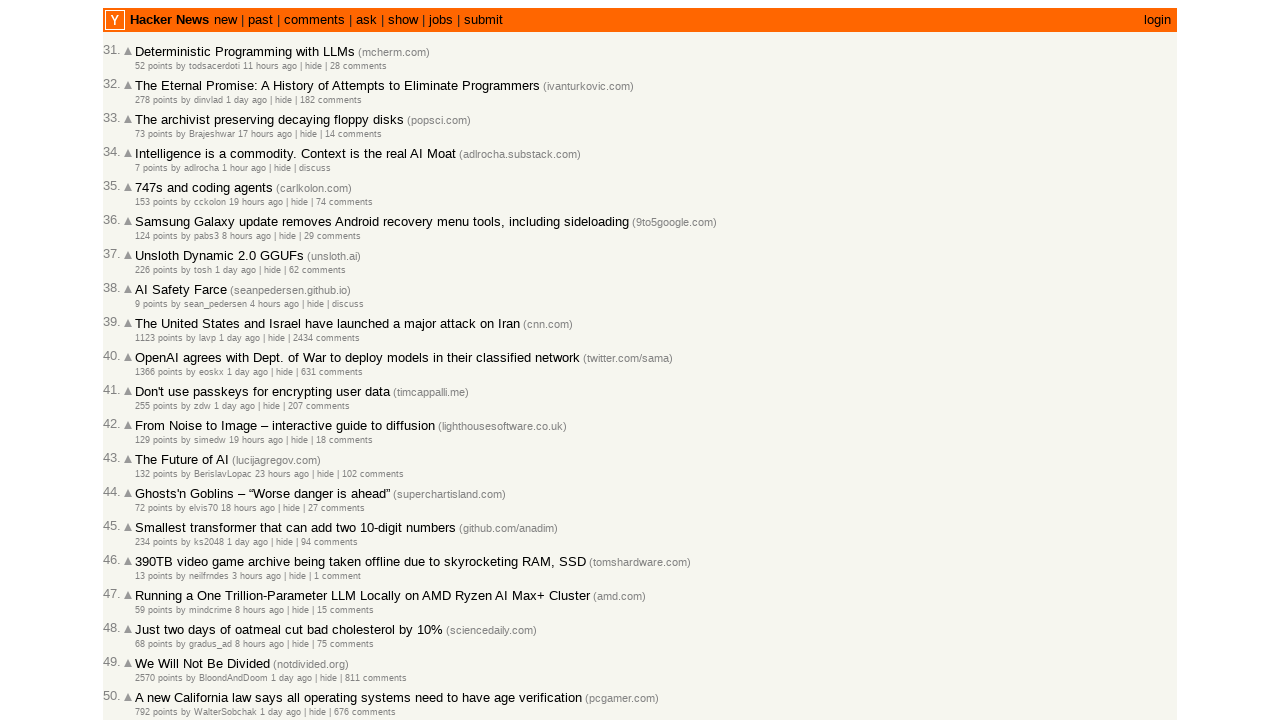

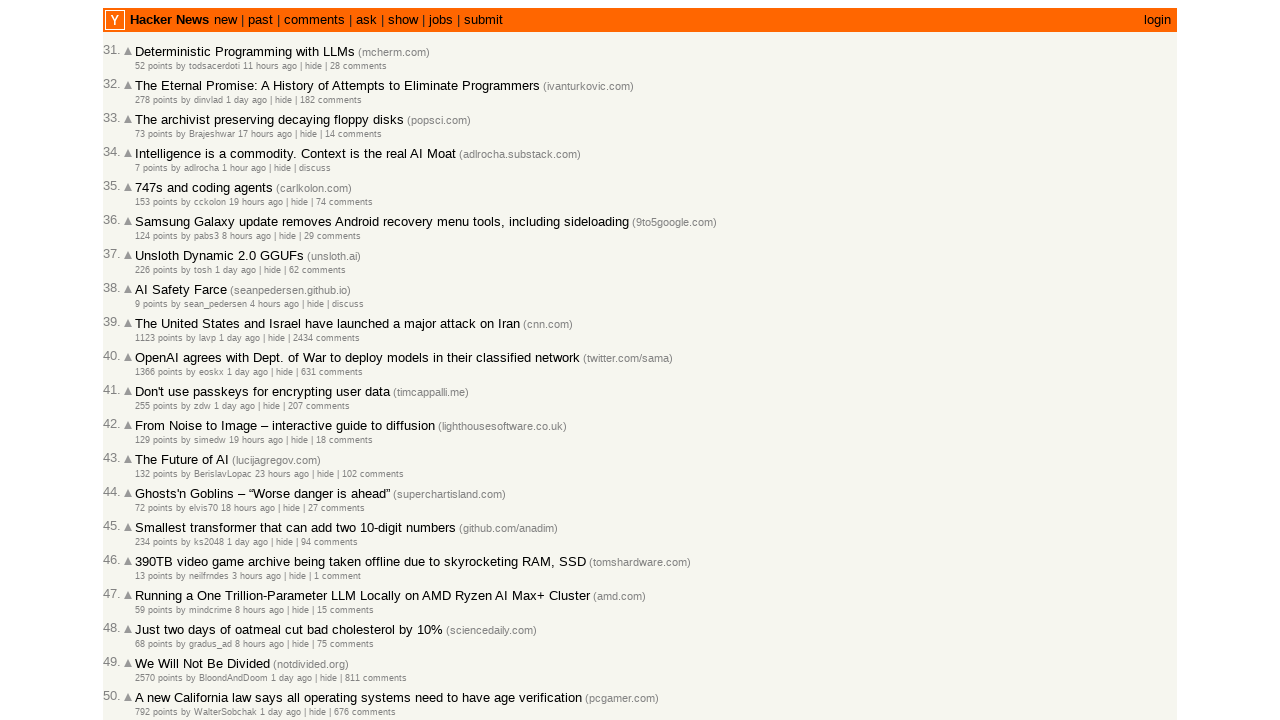